Tests DemoQA form by navigating to Elements section, then Text Box page, filling form fields and submitting.

Starting URL: https://demoqa.com/

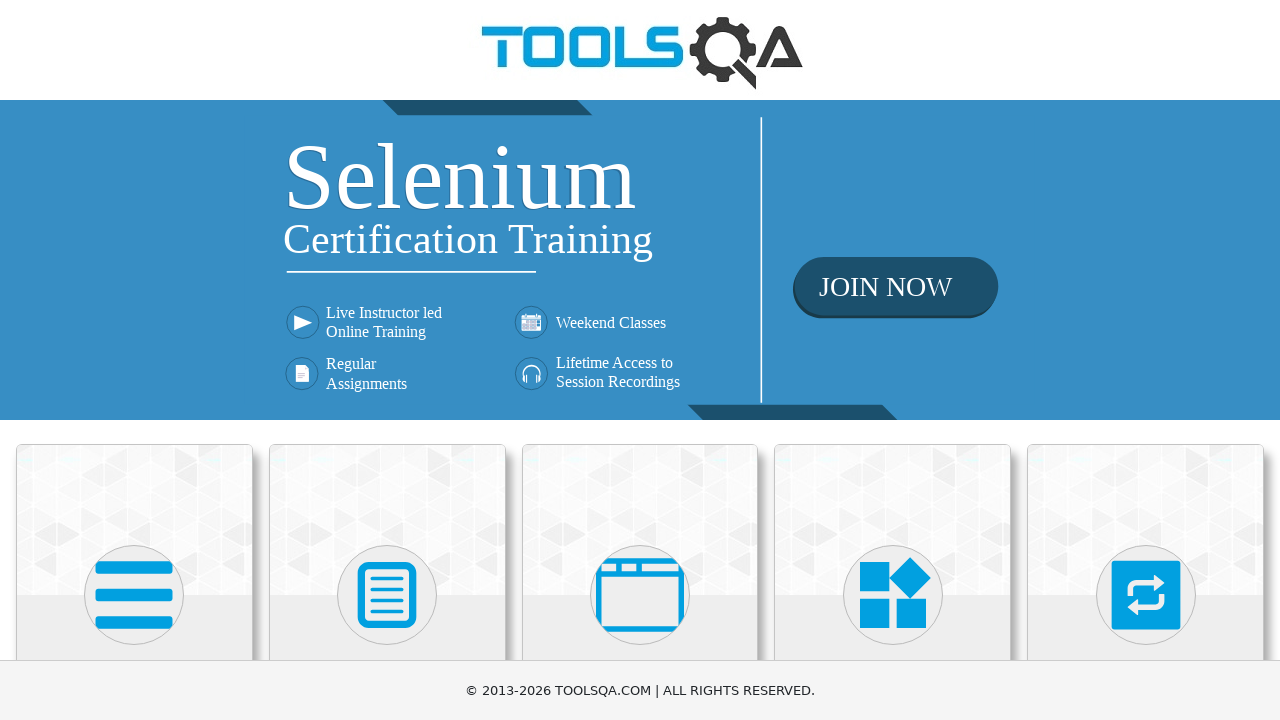

Clicked on Elements card to navigate to Elements section at (134, 520) on div.card.mt-4.top-card >> nth=0
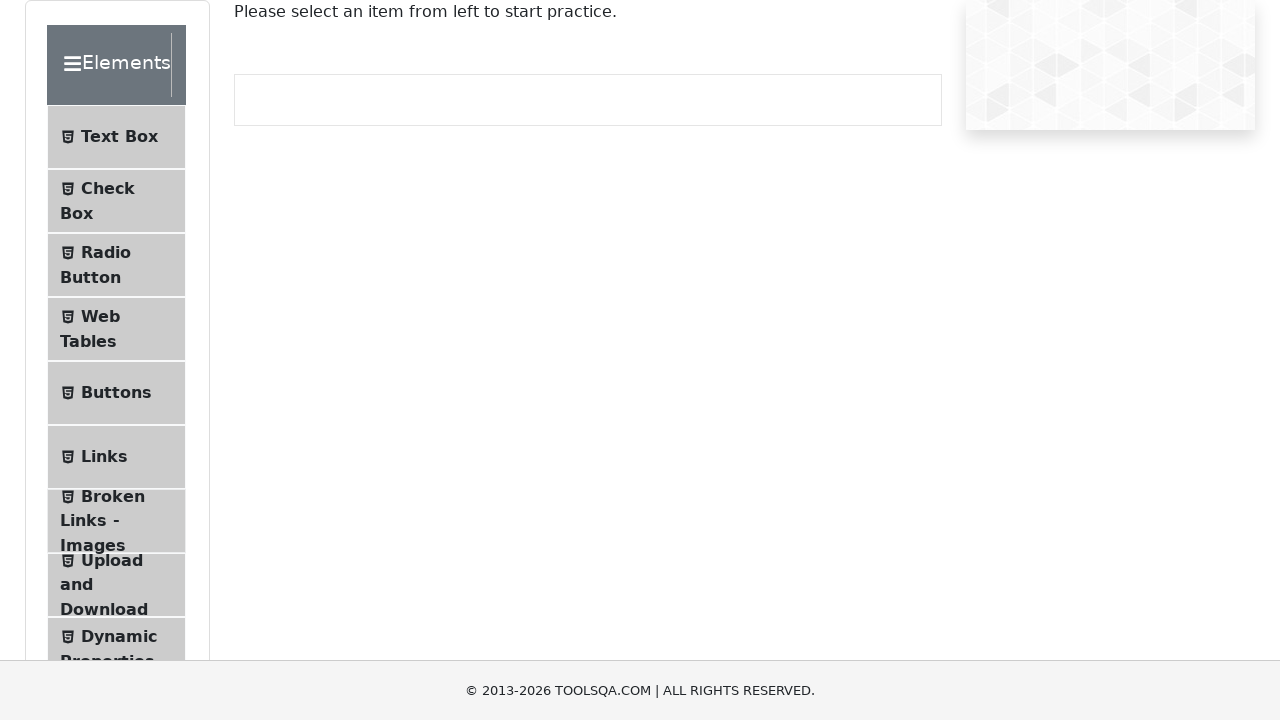

Elements page loaded
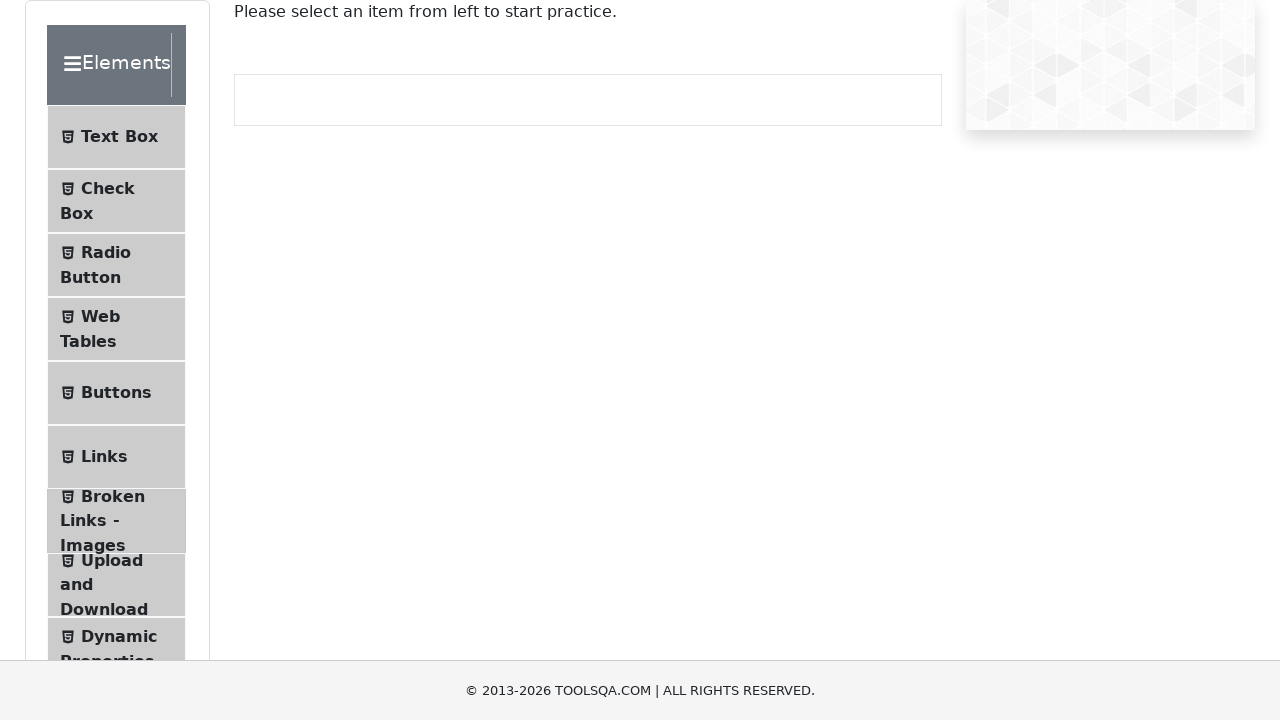

Clicked on Text Box menu item at (119, 137) on li#item-0 span:has-text('Text Box')
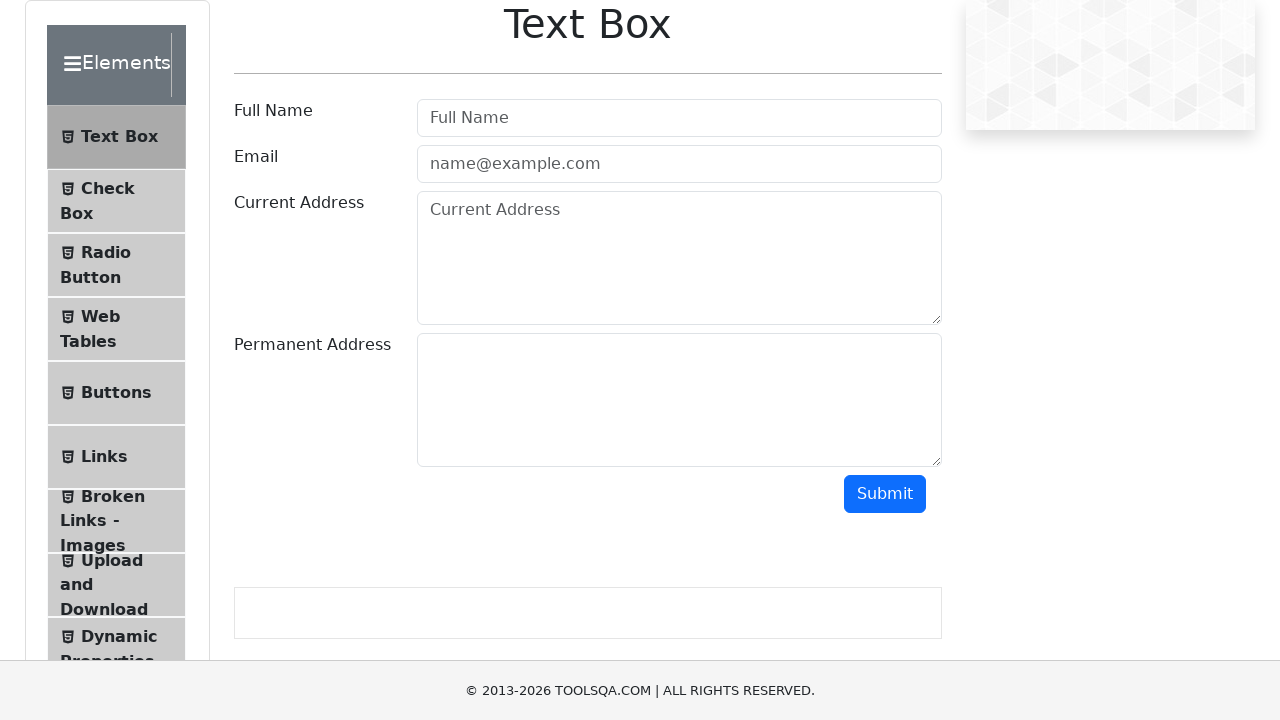

Navigated to Text Box page
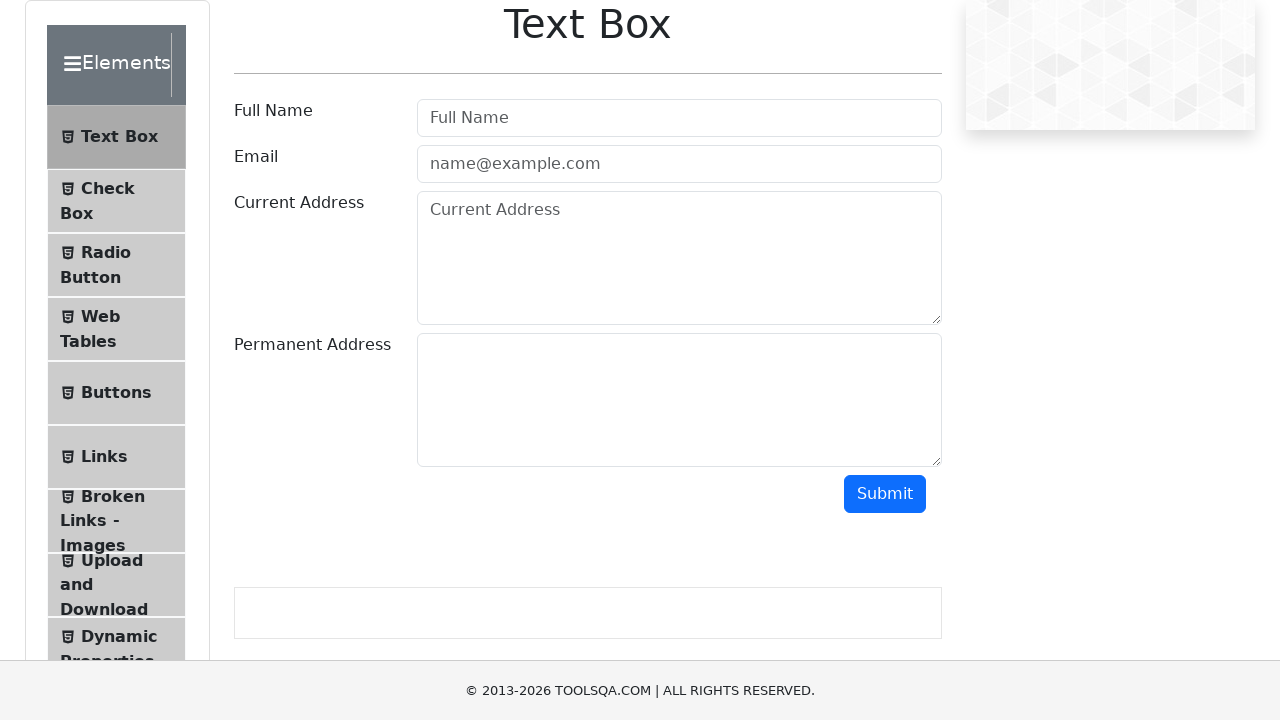

Filled user name field with 'Tom' on #userName
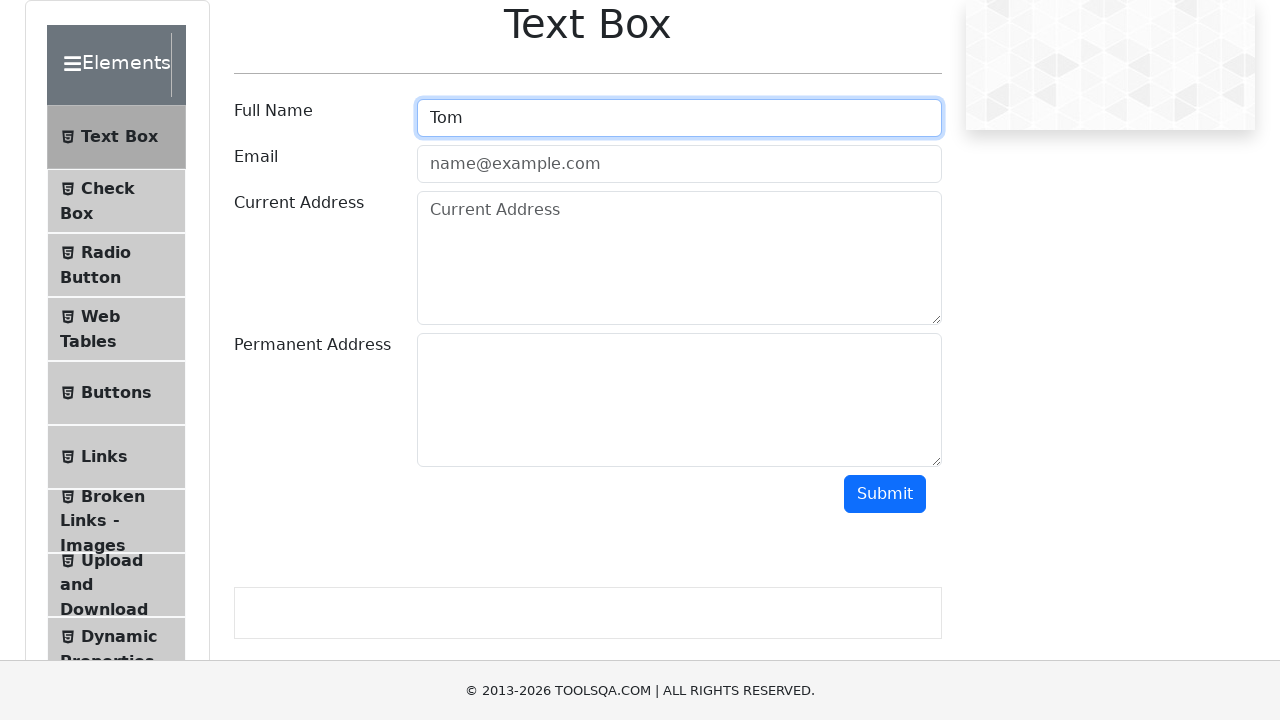

Filled user email field with 'test@test.com' on #userEmail
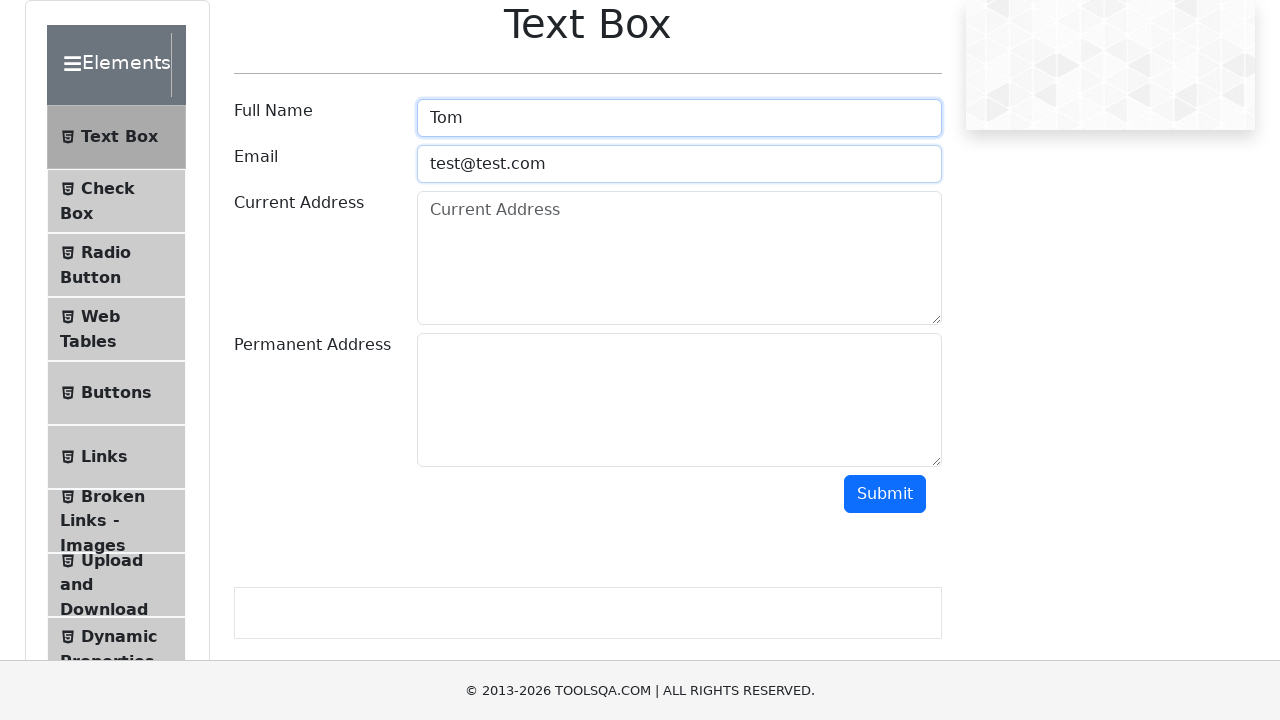

Clicked submit button to submit form at (885, 494) on #submit
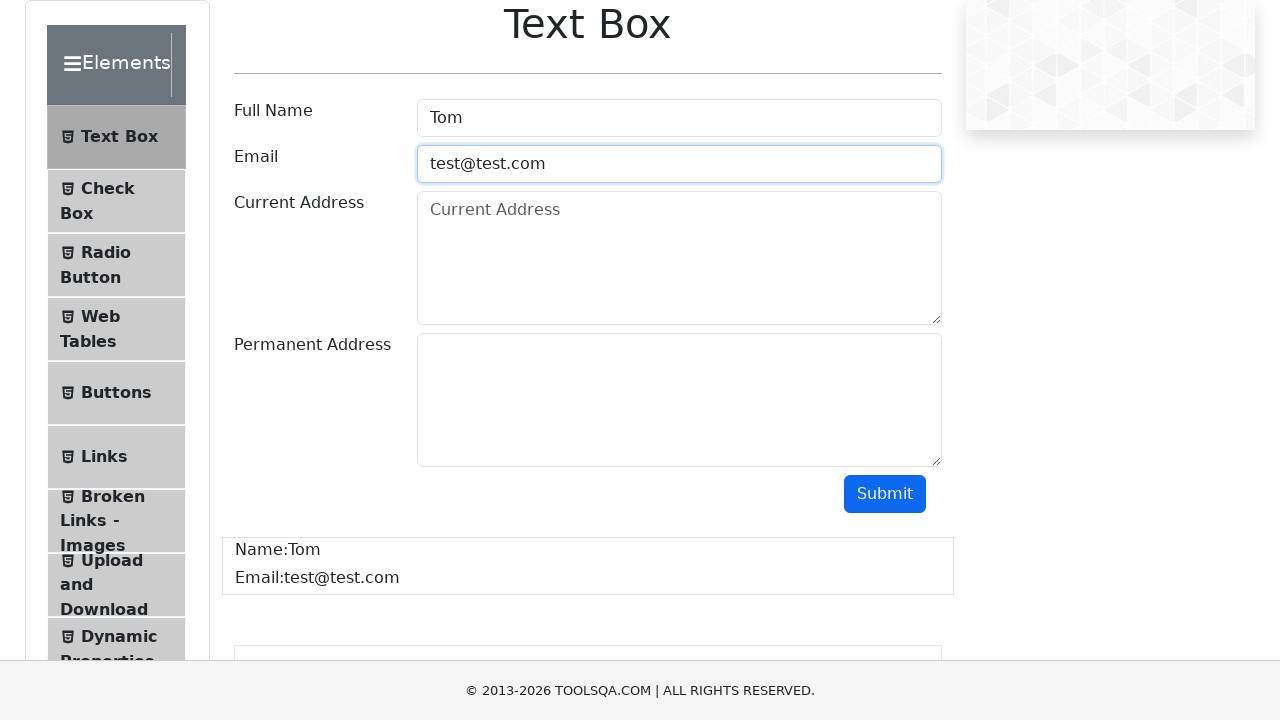

Output name field appeared
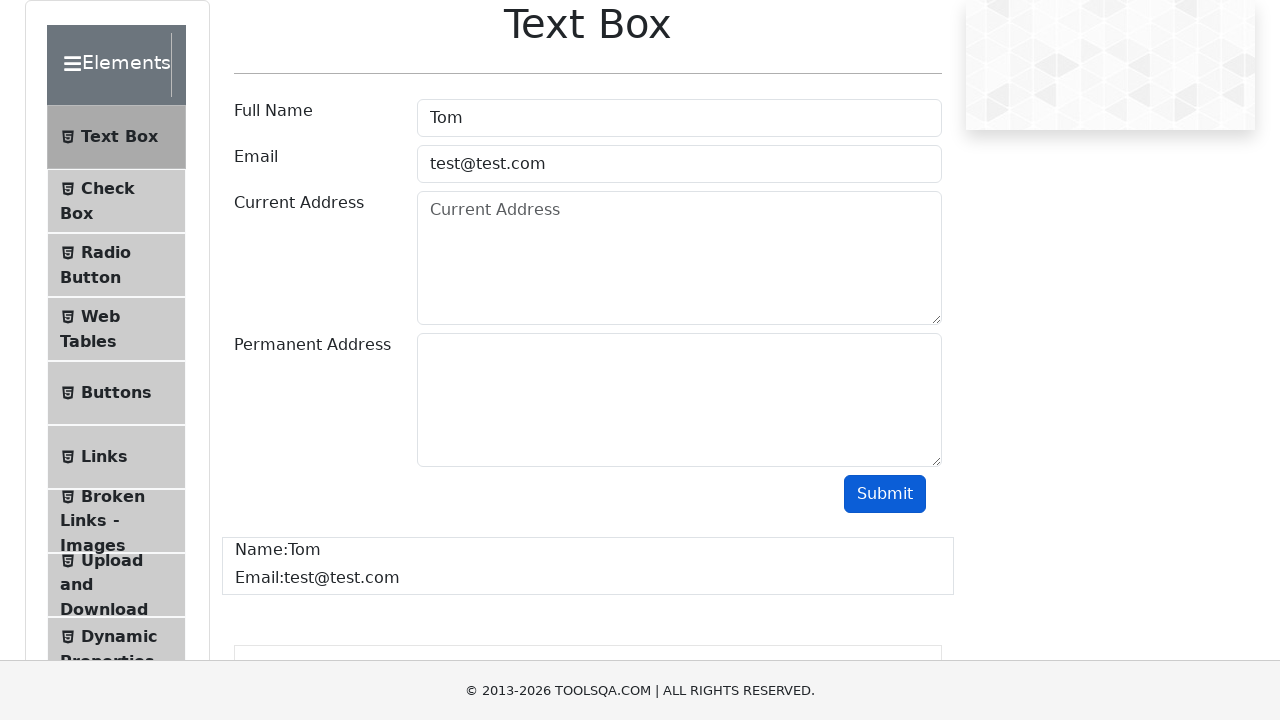

Output email field appeared
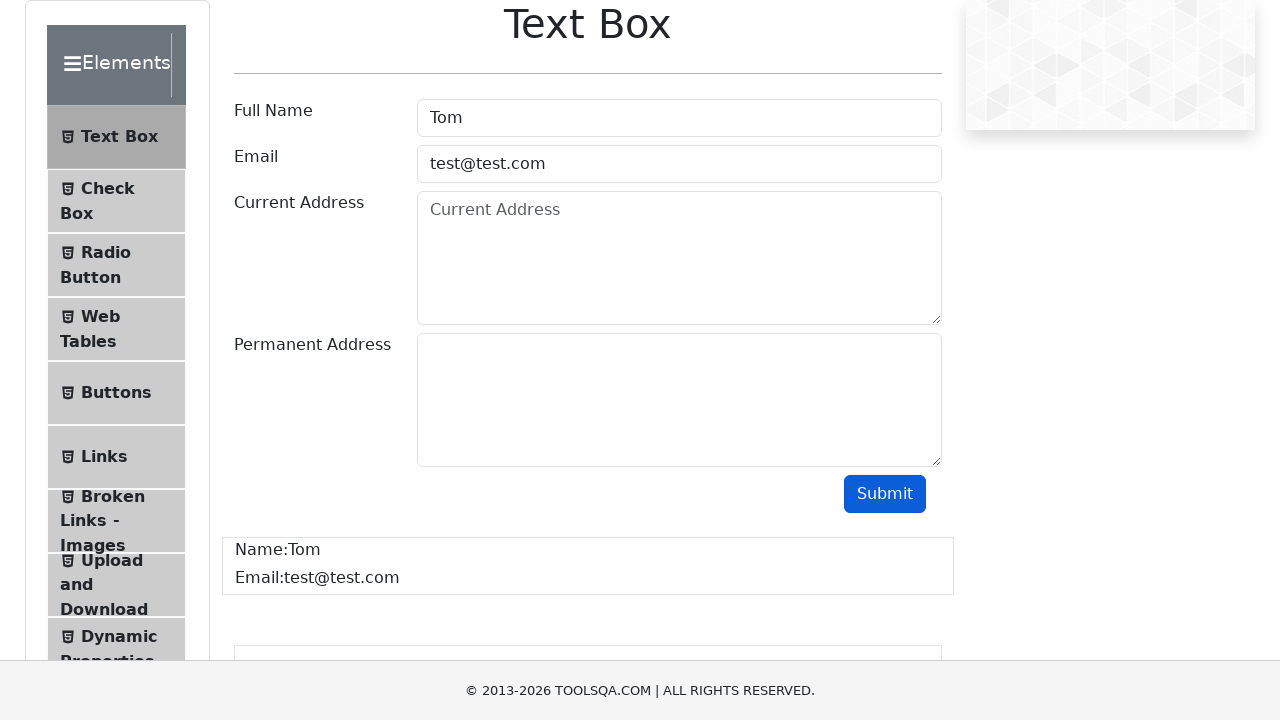

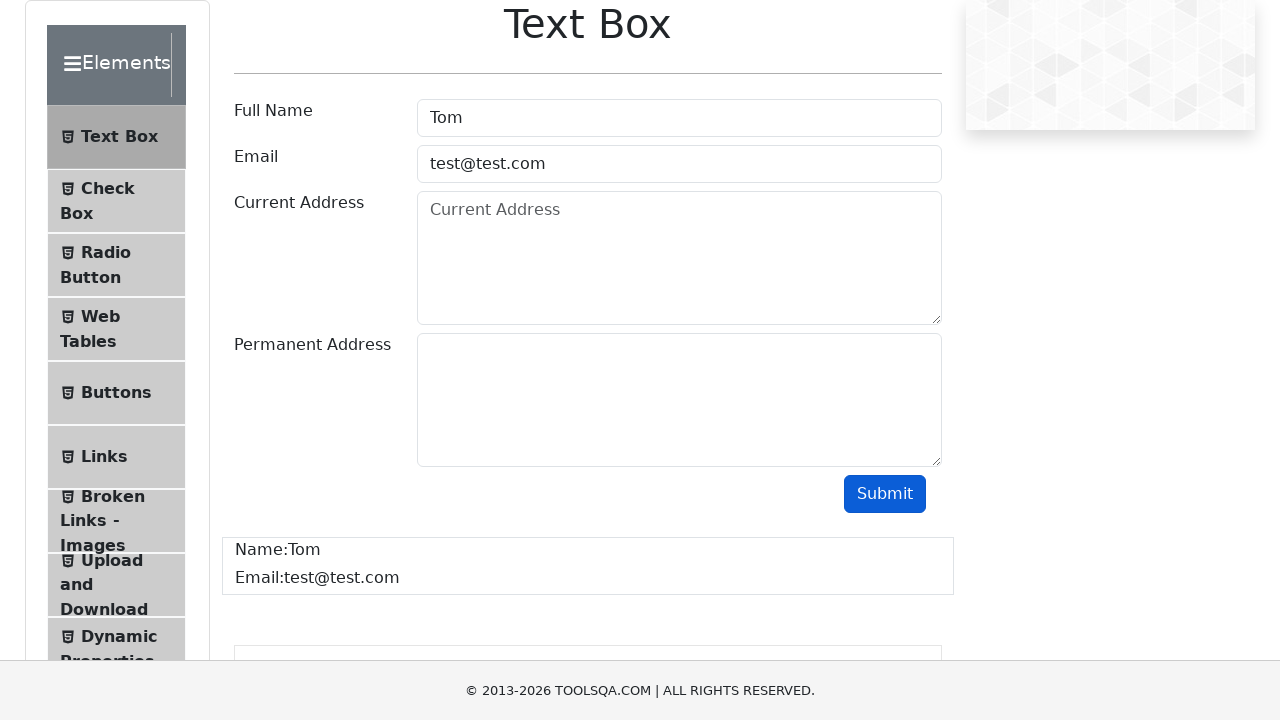